Navigates to the Rahul Shetty Academy Automation Practice page and verifies the page loads by checking the title

Starting URL: https://rahulshettyacademy.com/AutomationPractice/

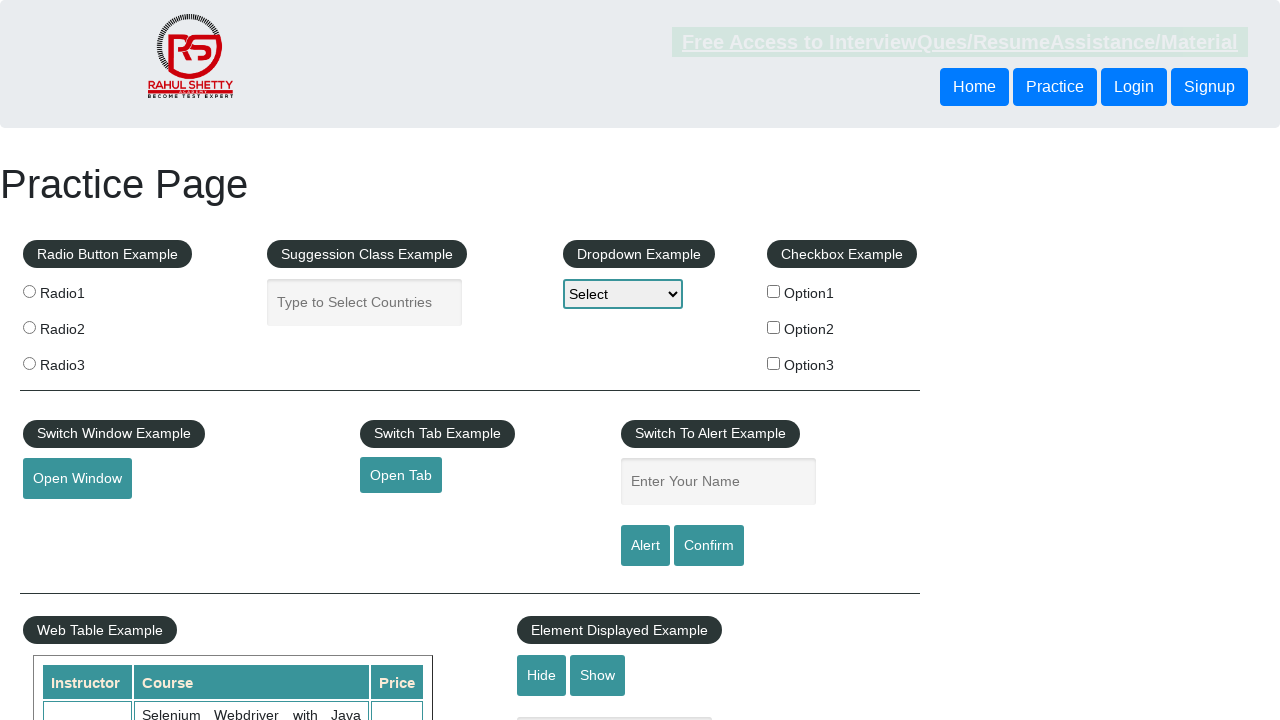

Navigated to Rahul Shetty Academy Automation Practice page
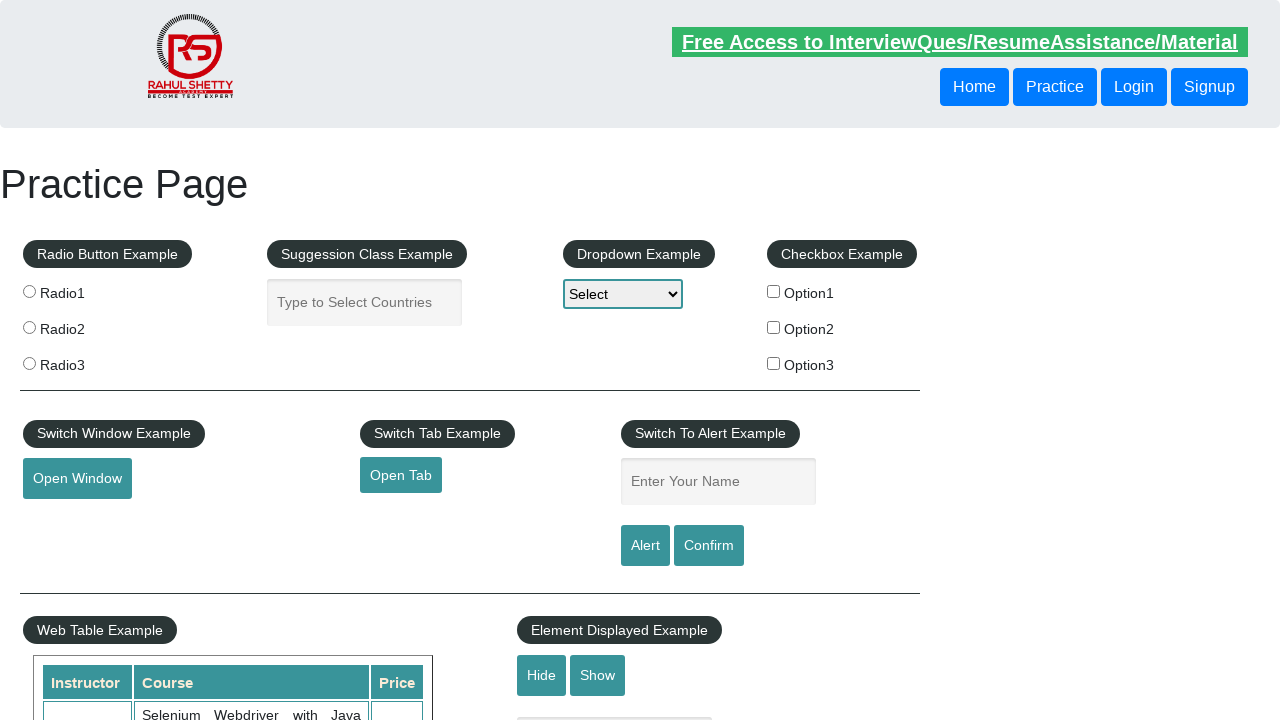

Page DOM content loaded
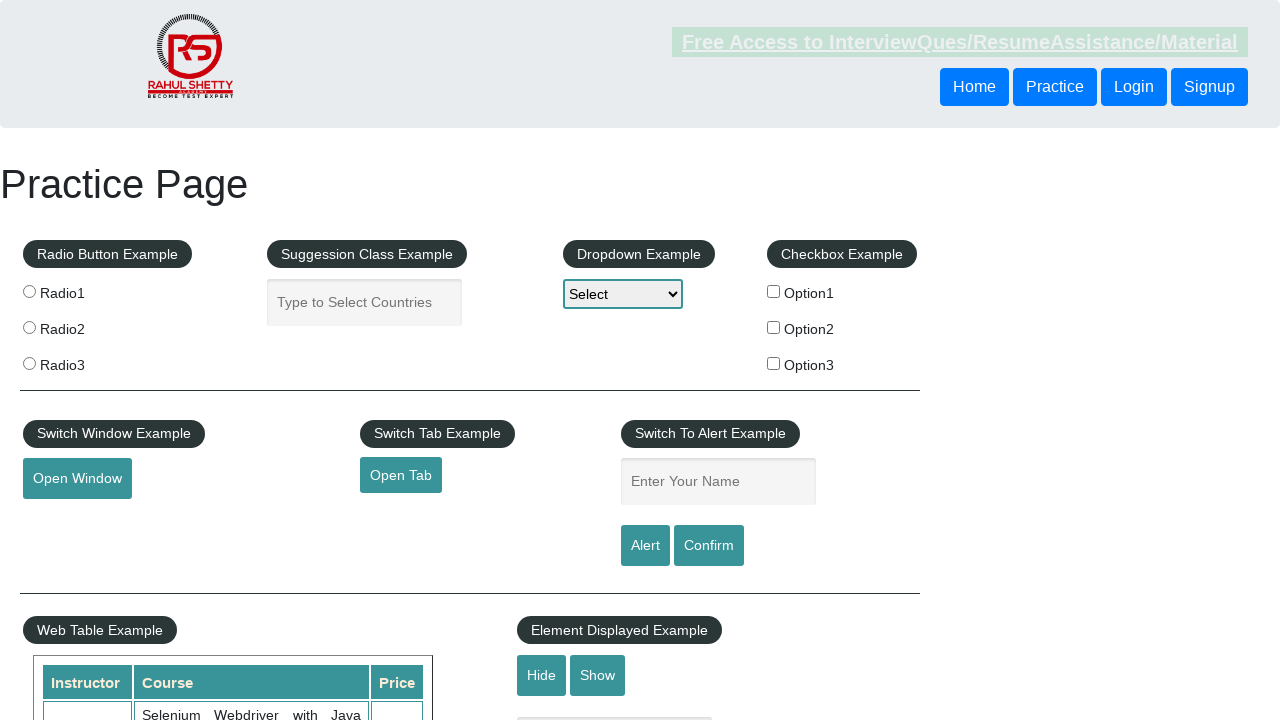

Retrieved page title: Practice Page
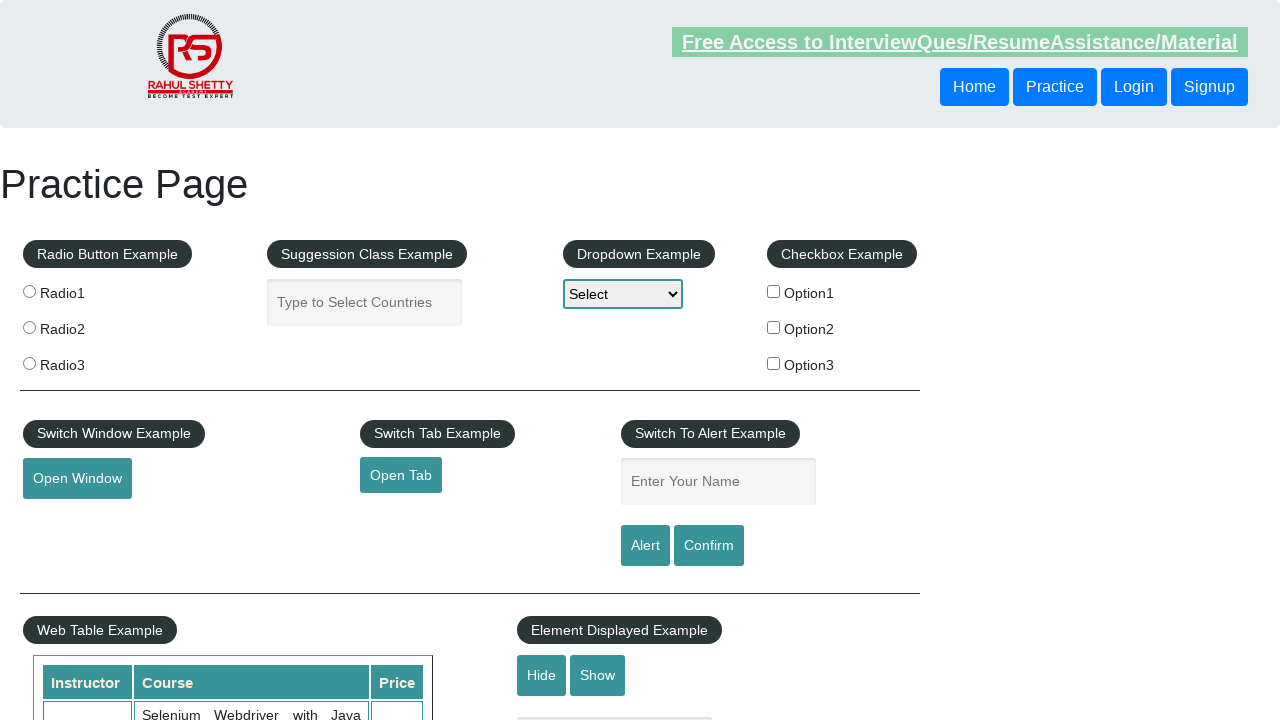

Retrieved current URL: https://rahulshettyacademy.com/AutomationPractice/
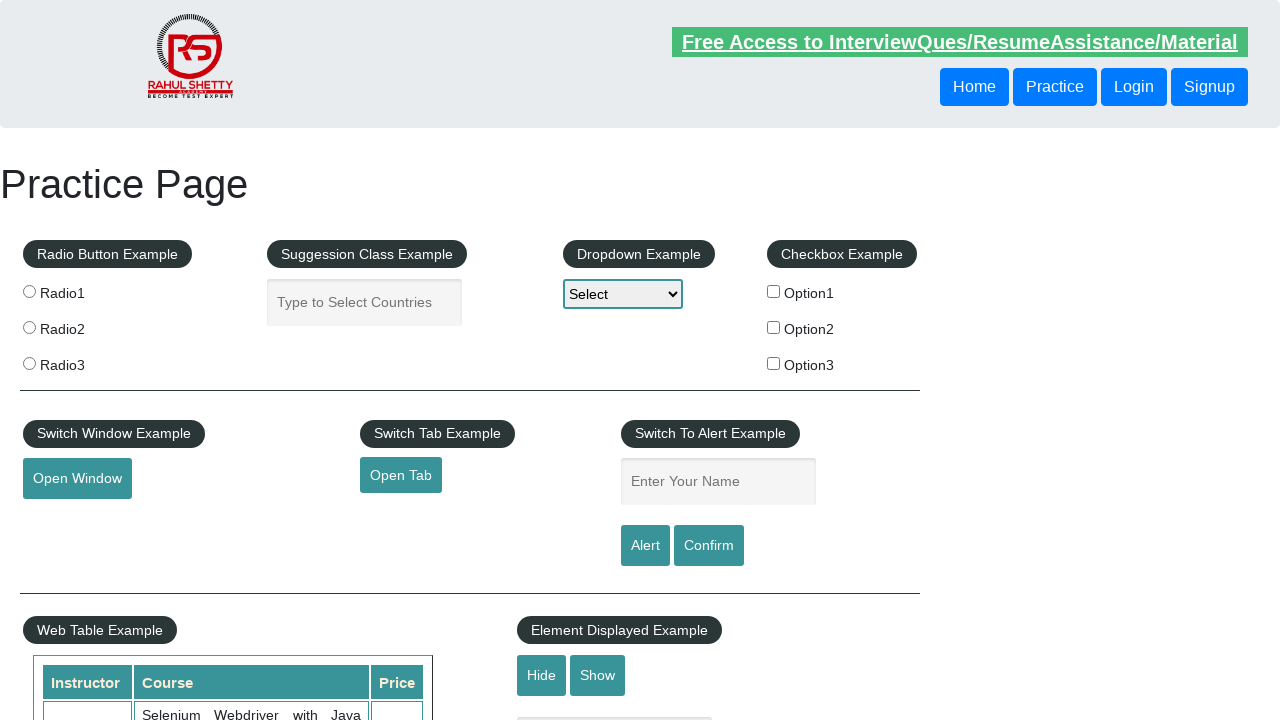

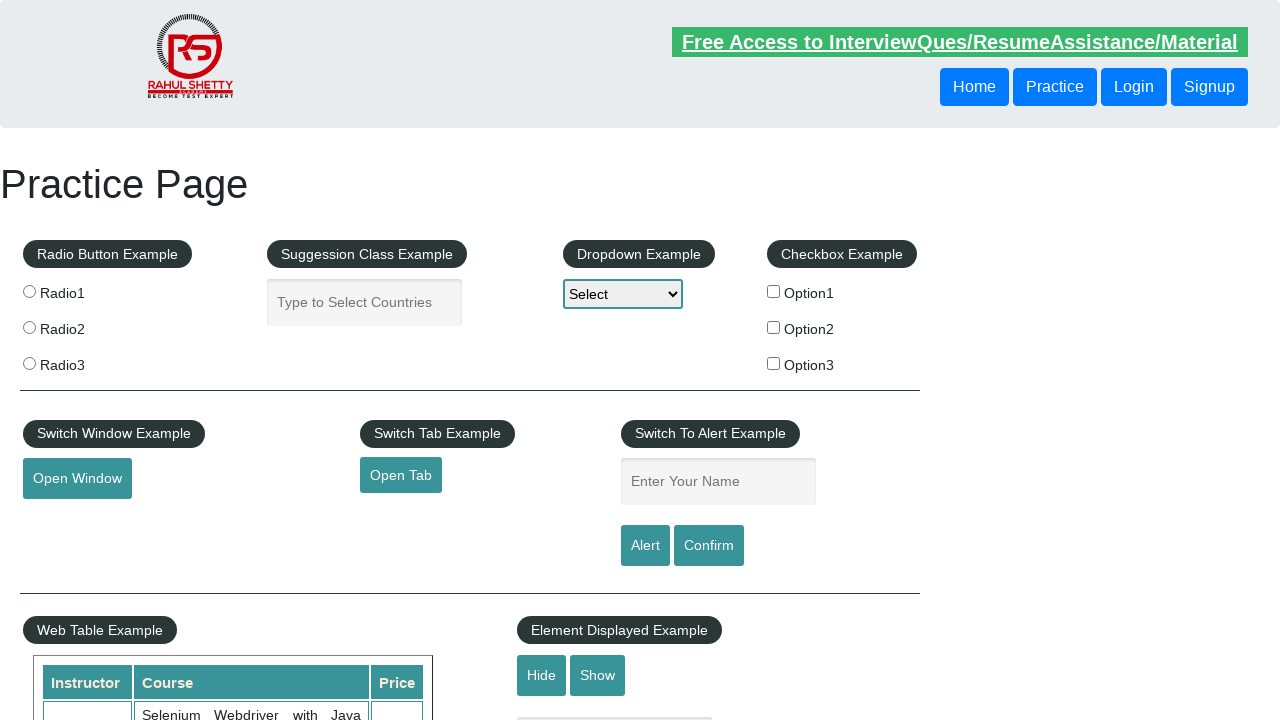